Tests category navigation by clicking on Phones, Laptops, and Monitors categories and verifying products are displayed

Starting URL: https://www.demoblaze.com

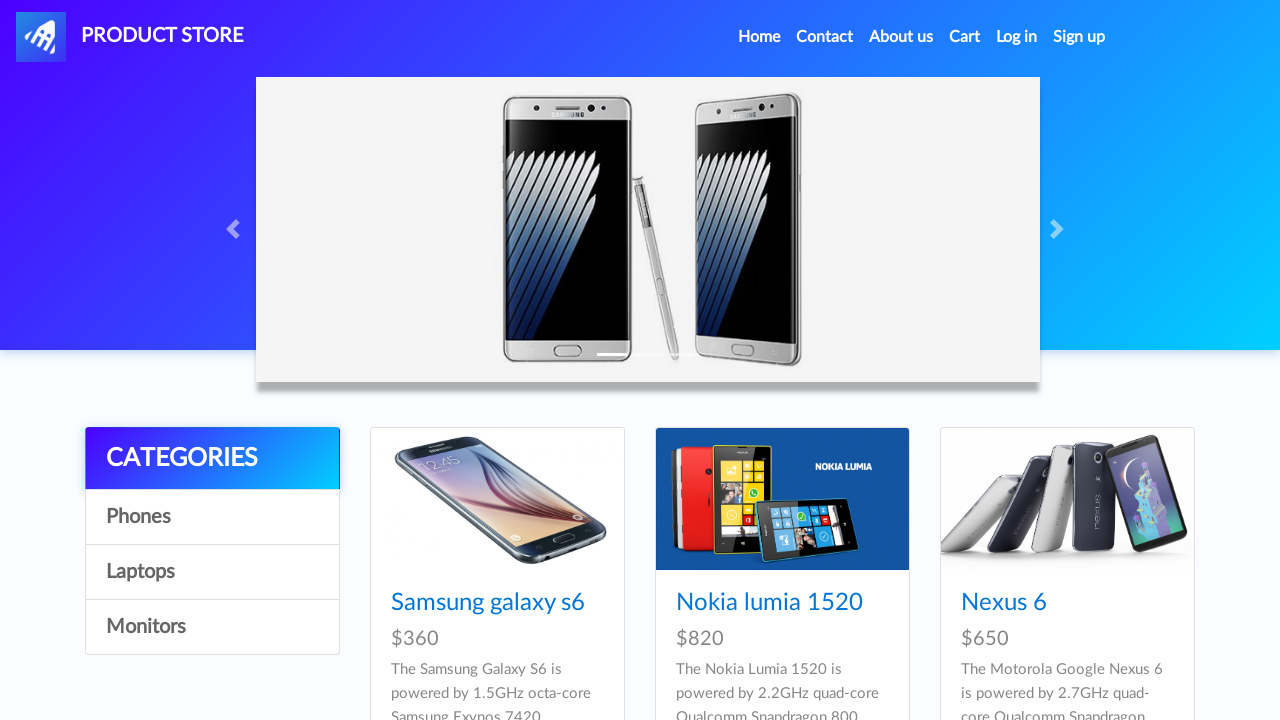

Clicked on Phones category at (212, 517) on xpath=//div[@class='list-group']/a[text()='Phones']
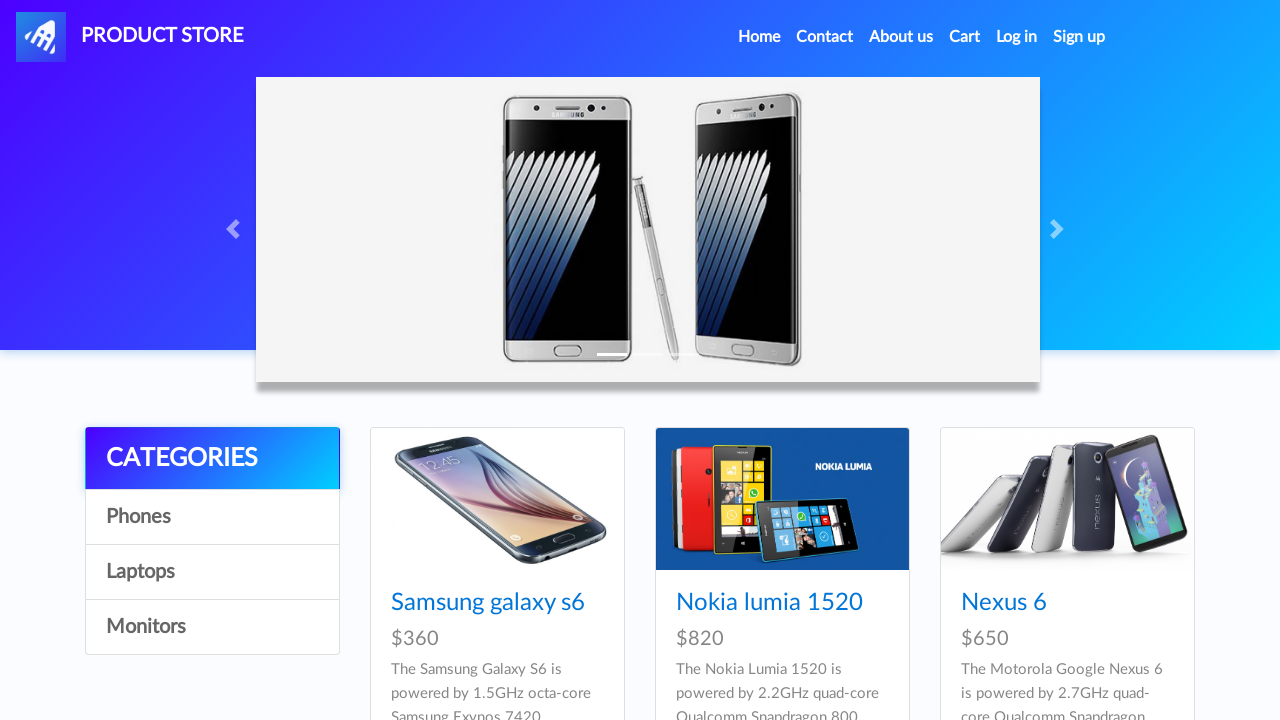

Samsung galaxy s6 product appeared in Phones category
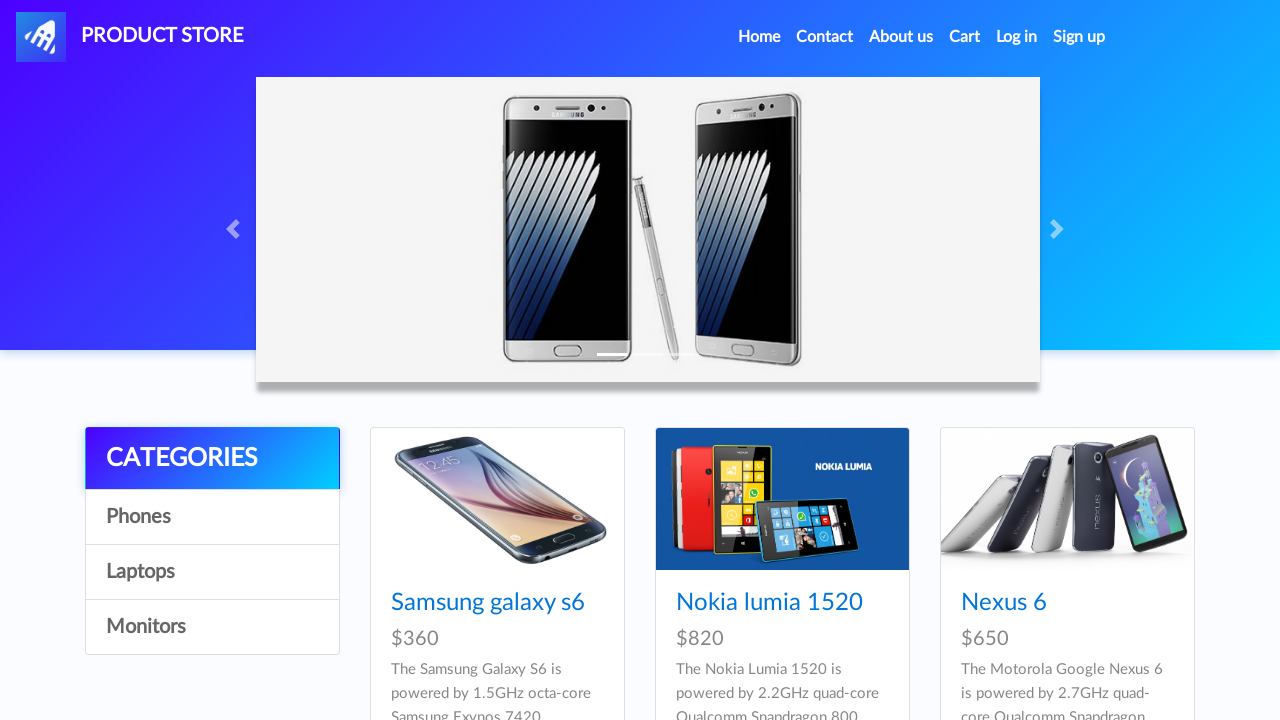

Clicked on Laptops category at (212, 572) on xpath=//div[@class='list-group']/a[text()='Laptops']
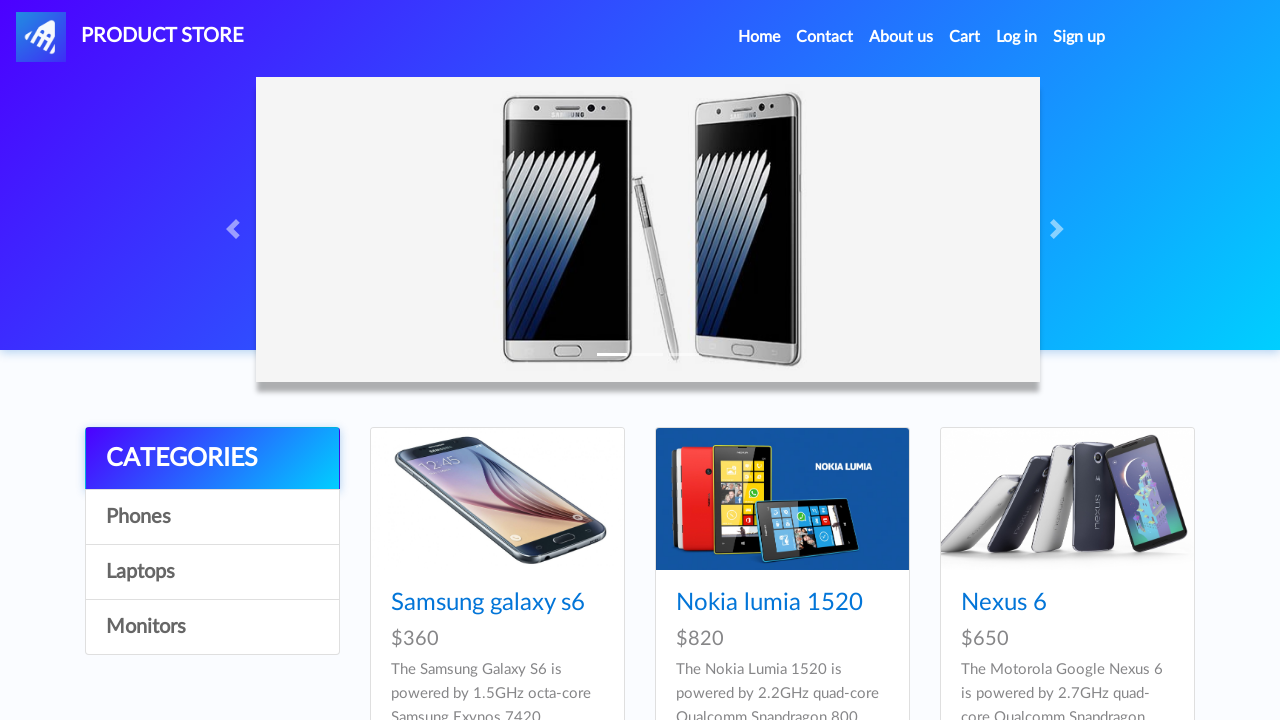

Sony vaio i5 product appeared in Laptops category
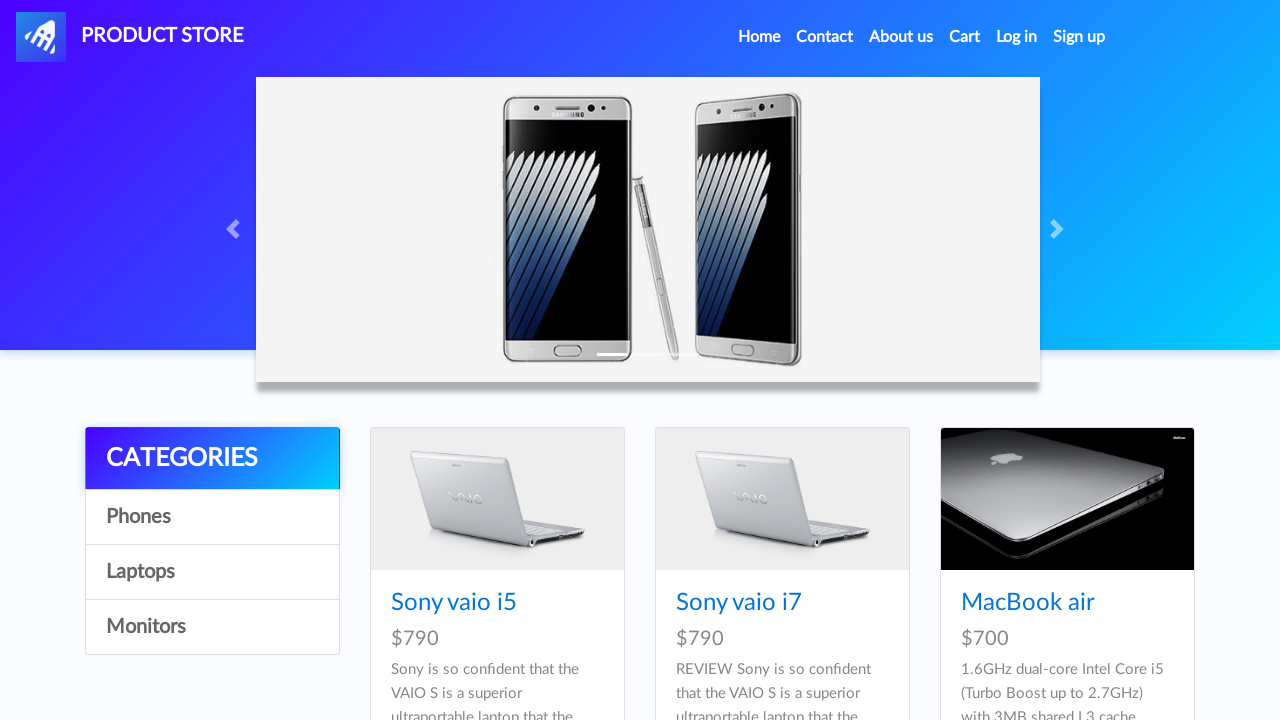

Clicked on Monitors category at (212, 627) on xpath=//div[@class='list-group']/a[text()='Monitors']
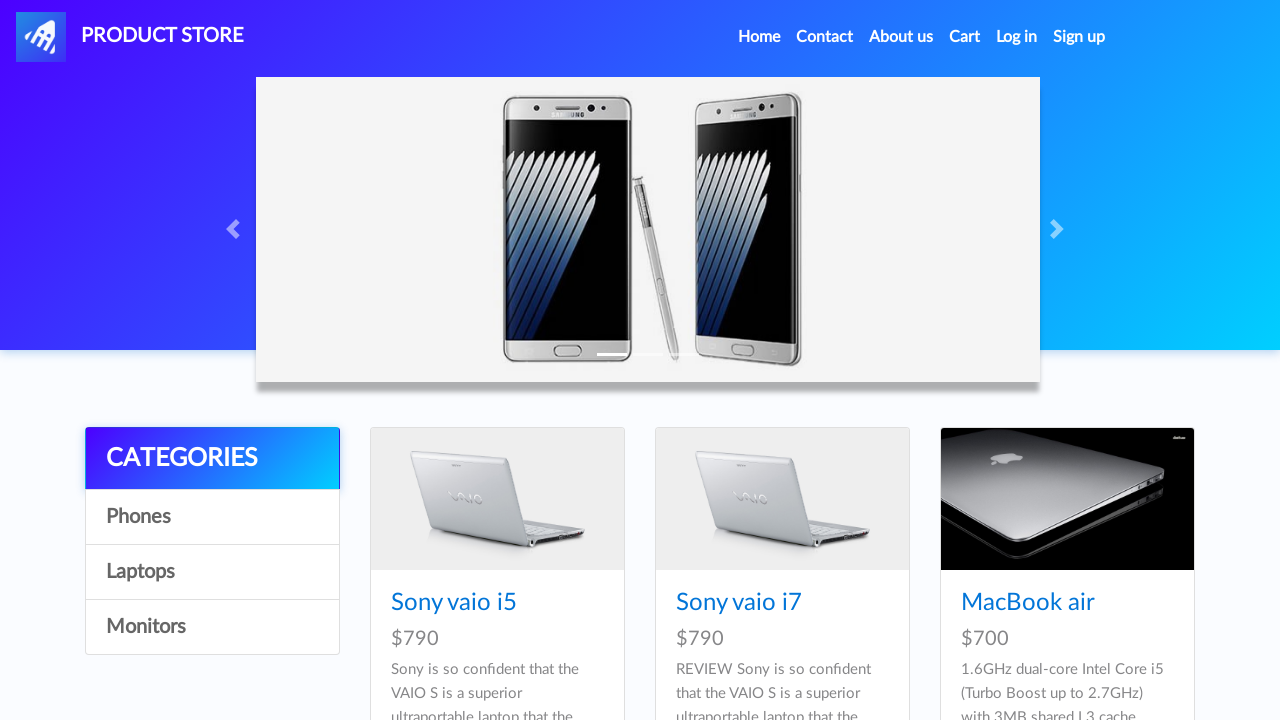

Apple monitor 24 product appeared in Monitors category
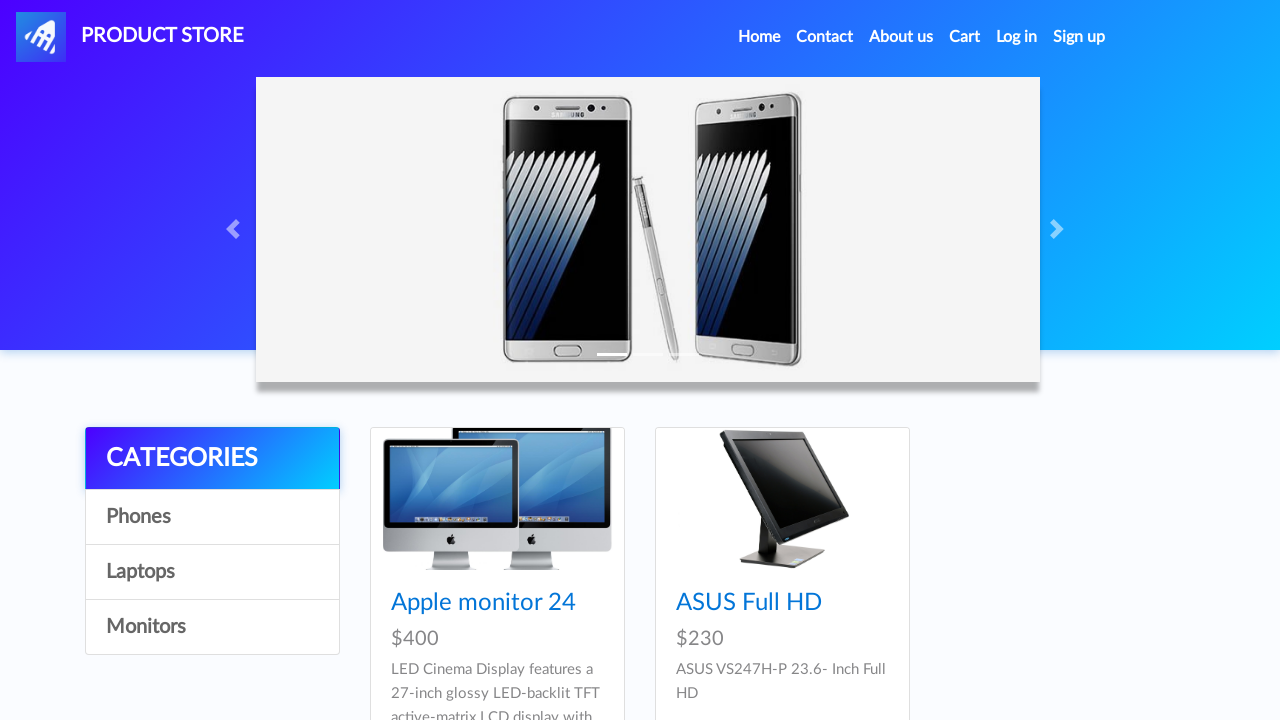

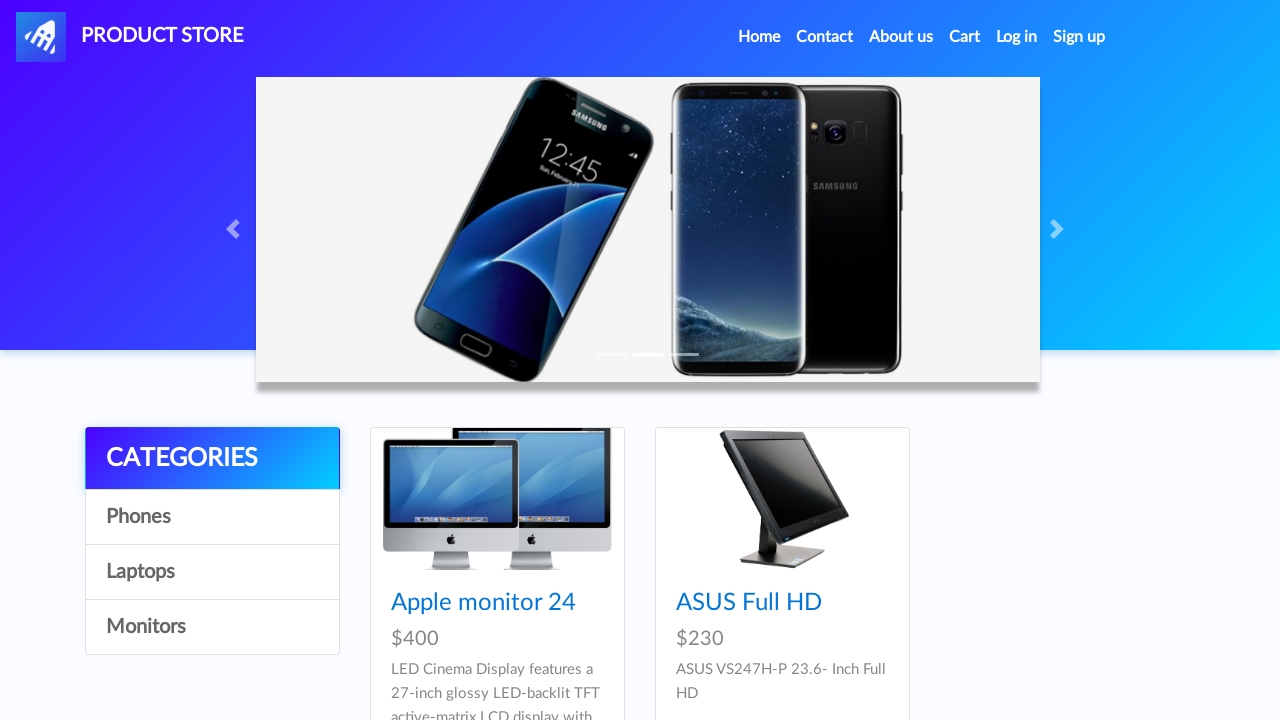